Tests the jQuery UI datepicker widget by clicking on the datepicker input, navigating to the next month, and selecting the 15th day.

Starting URL: https://jqueryui.com/datepicker/

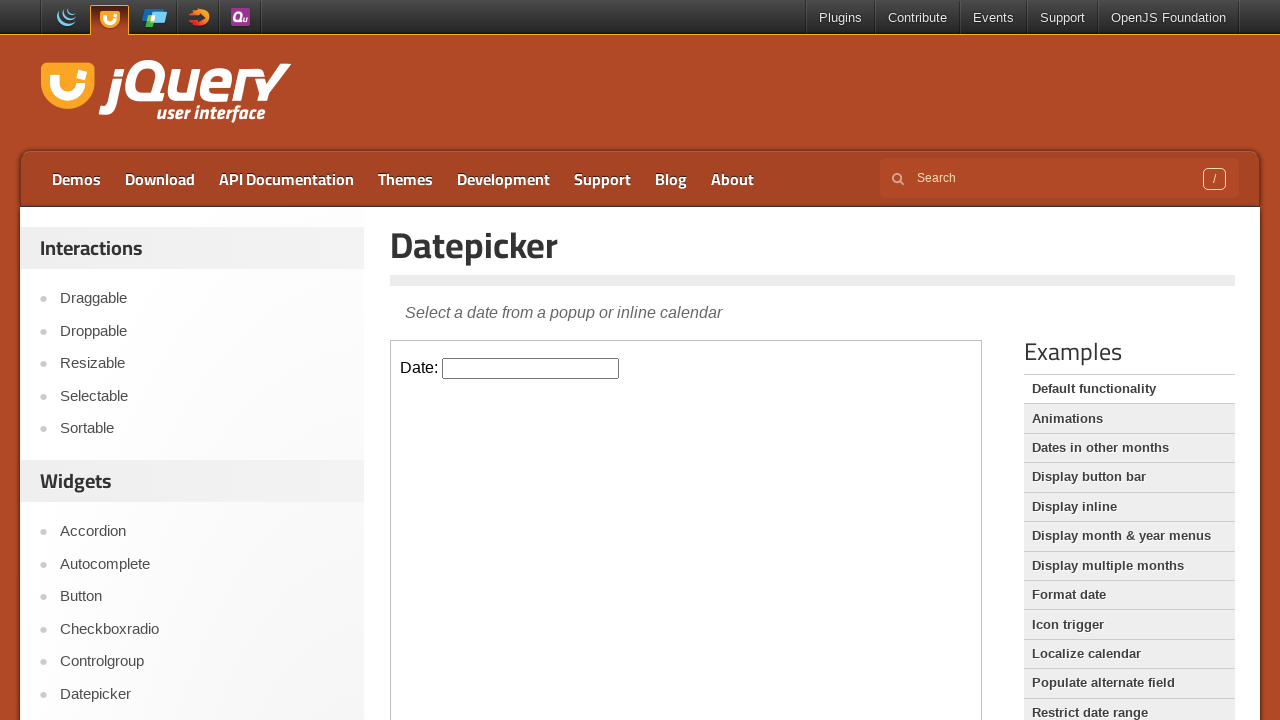

Located the demo iframe containing the datepicker widget
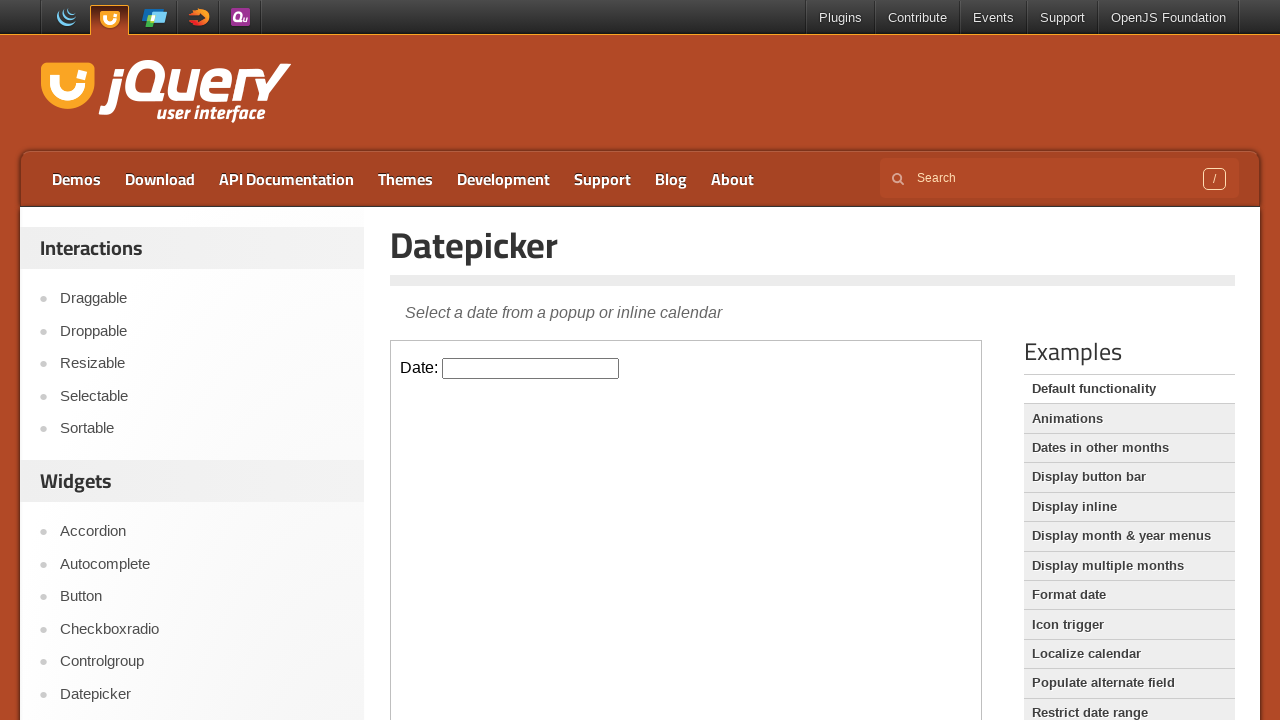

Clicked on the datepicker input to open the calendar at (531, 368) on .demo-frame >> internal:control=enter-frame >> #datepicker
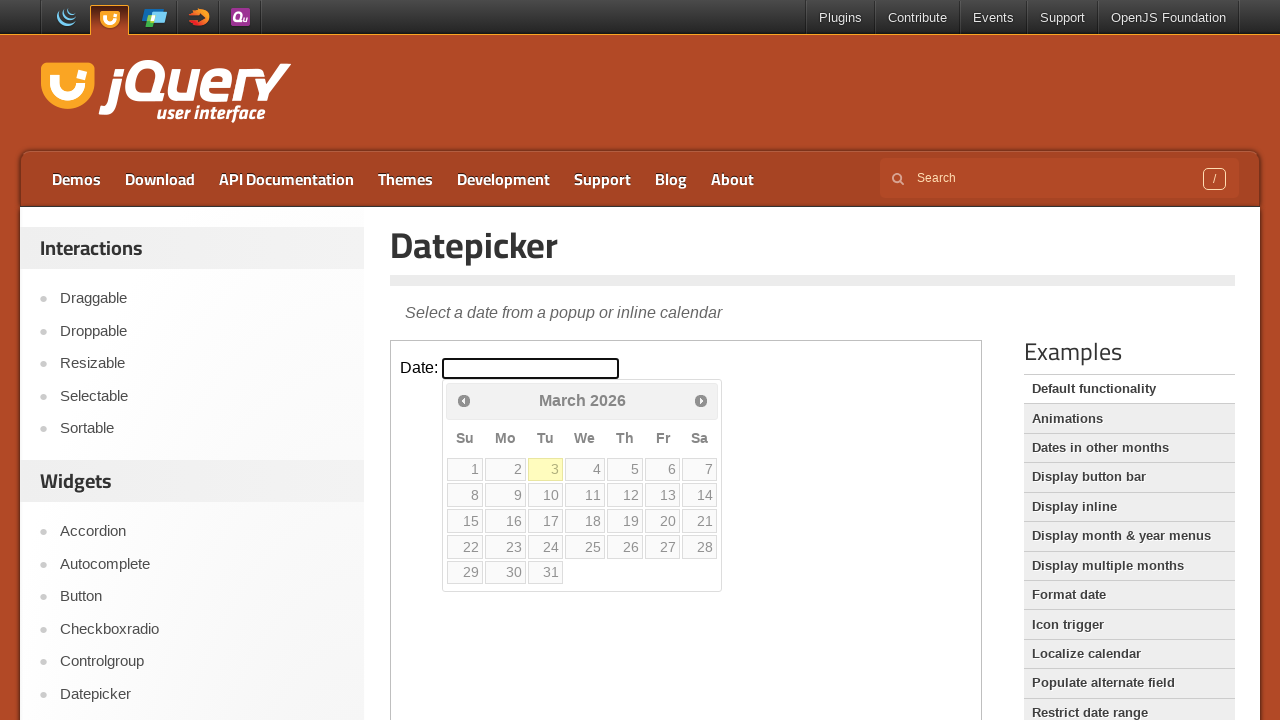

Clicked the Next button to navigate to the next month at (701, 400) on .demo-frame >> internal:control=enter-frame >> [title='Next']
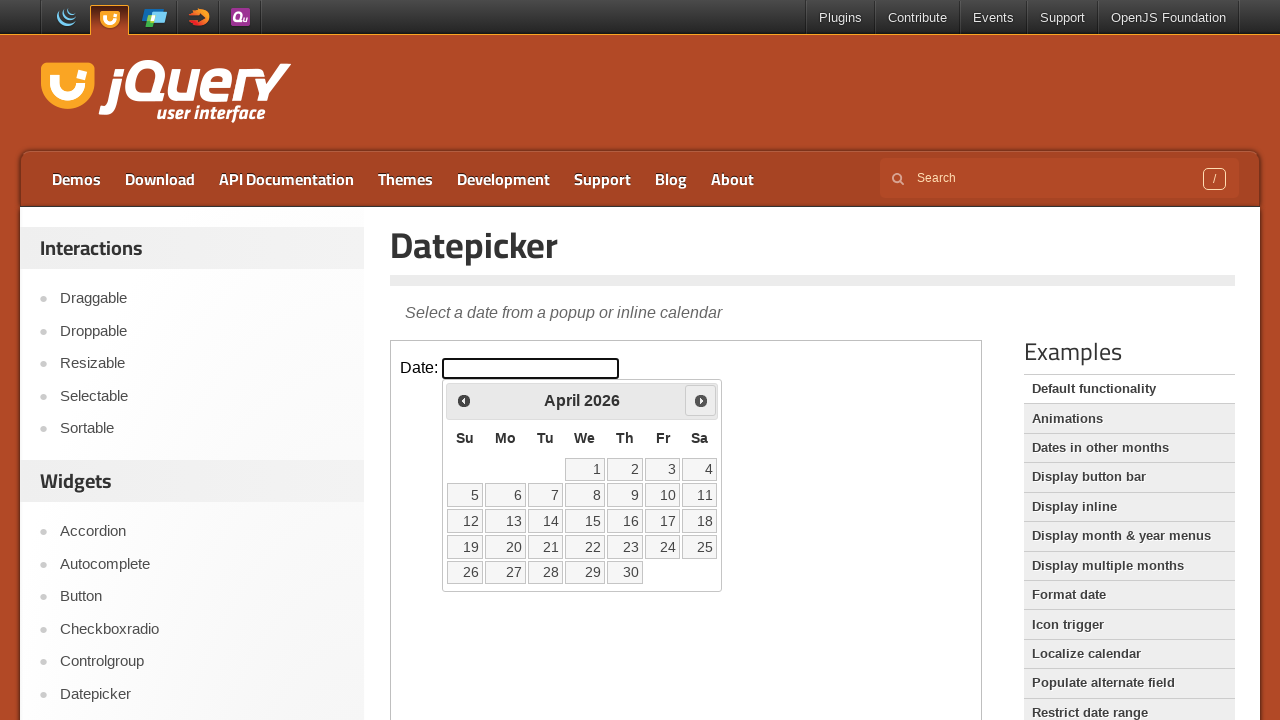

Clicked on the 15th day to select it at (585, 521) on .demo-frame >> internal:control=enter-frame >> text='15'
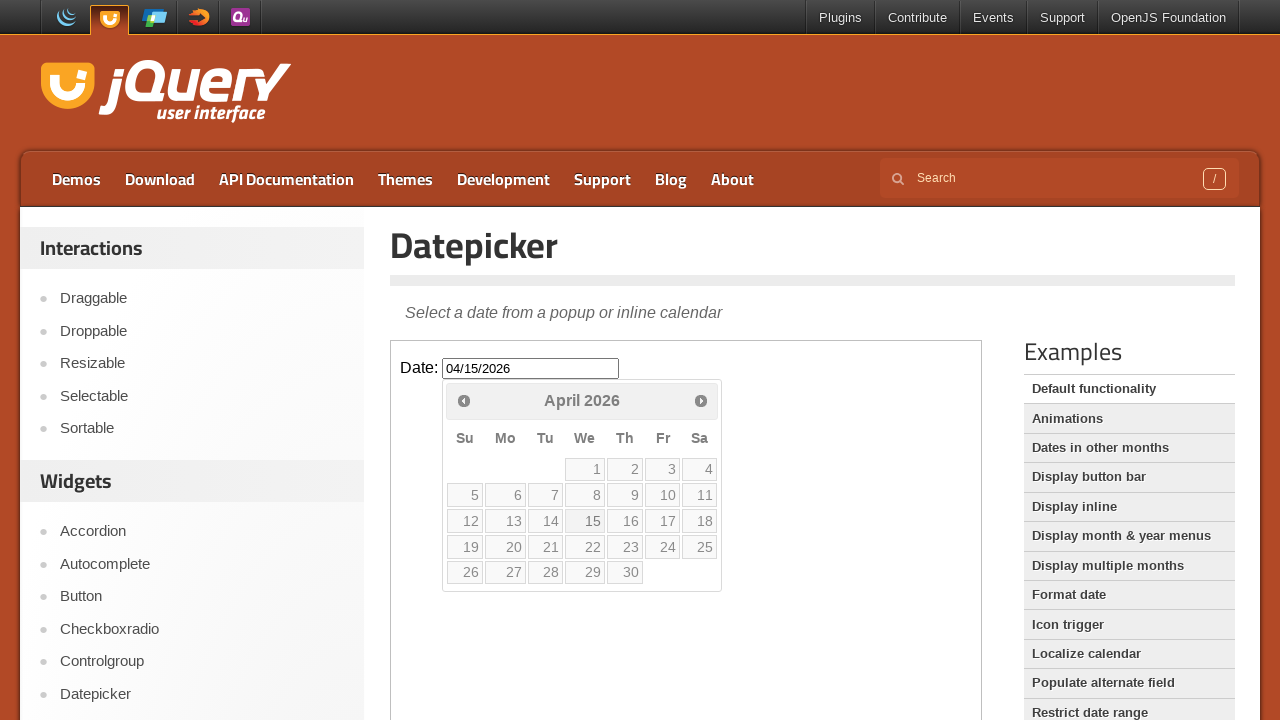

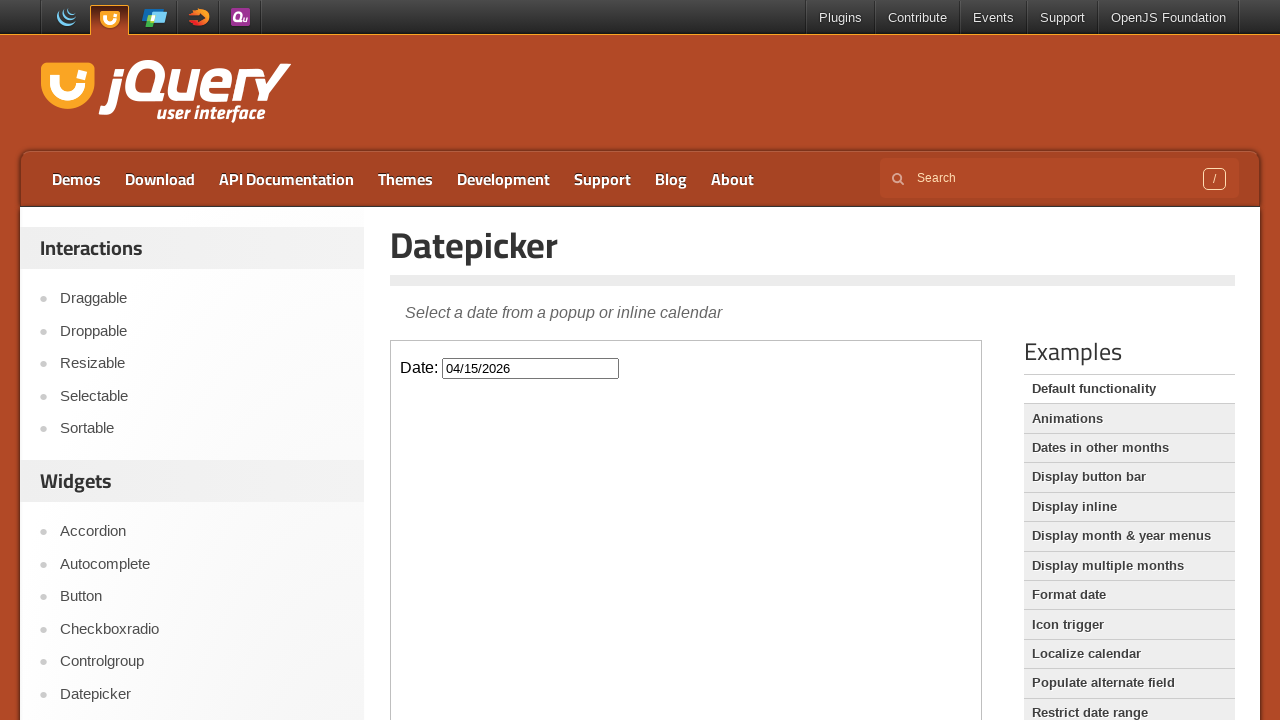